Tests footer navigation by clicking the Returns link and verifying the Return policy page heading is visible

Starting URL: https://ilarionhalushka.github.io/jekyll-ecommerce-demo/

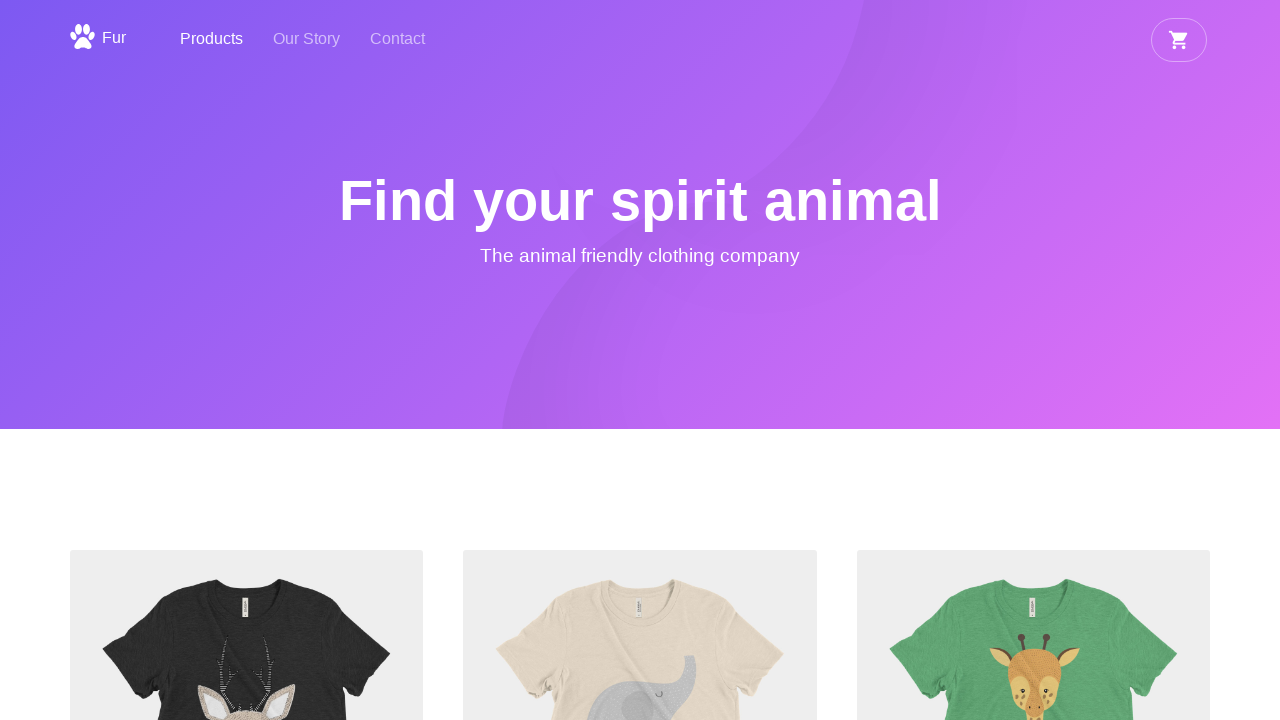

Clicked Returns link in footer navigation at (735, 467) on internal:role=link[name="Returns"i]
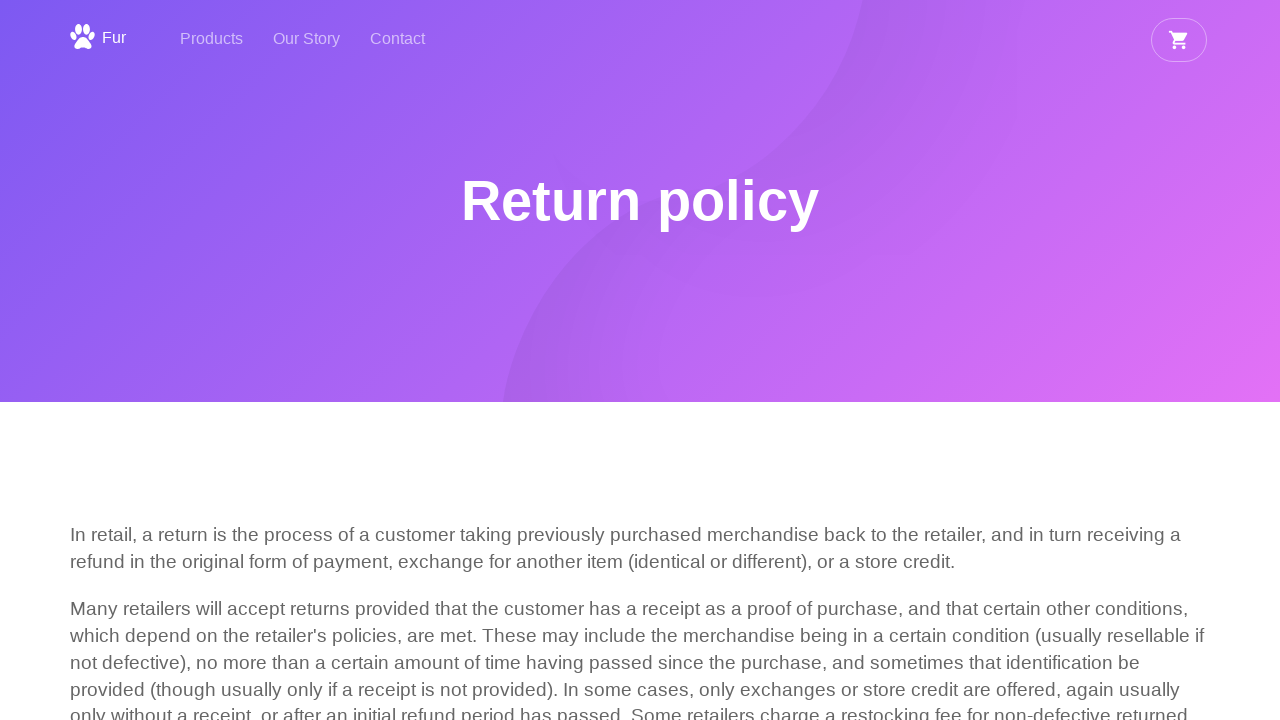

Return policy page heading is visible
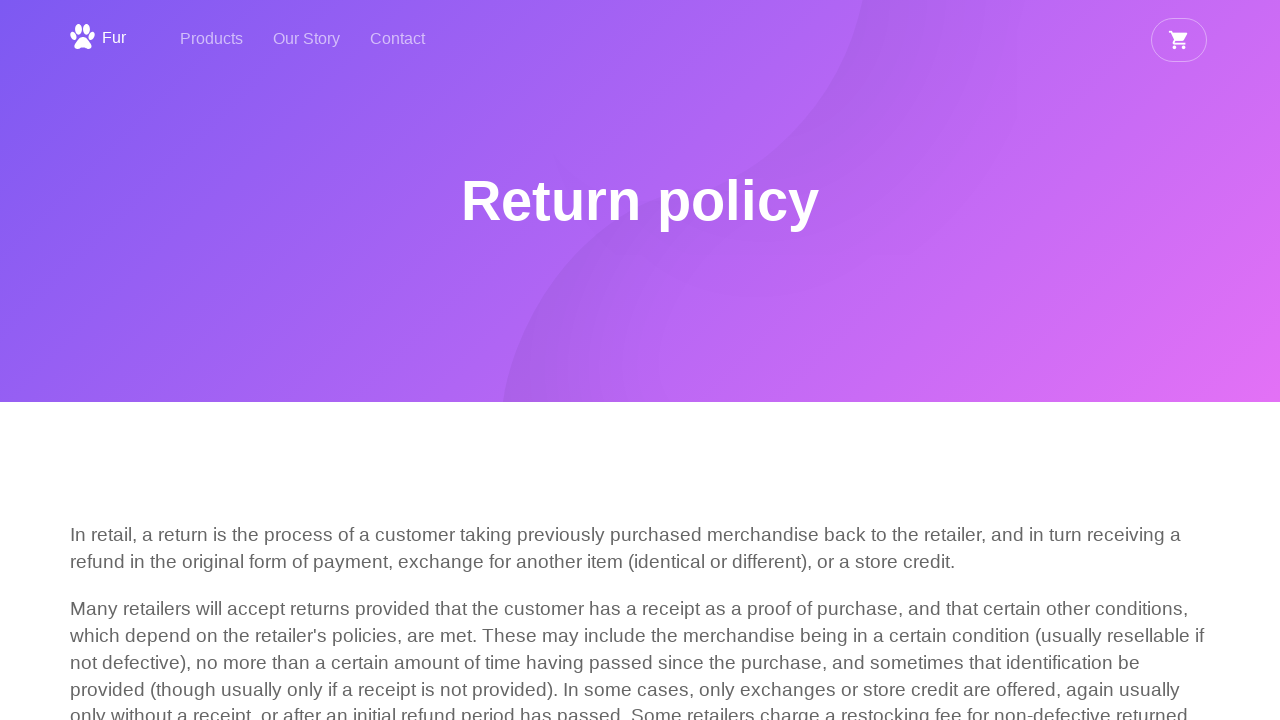

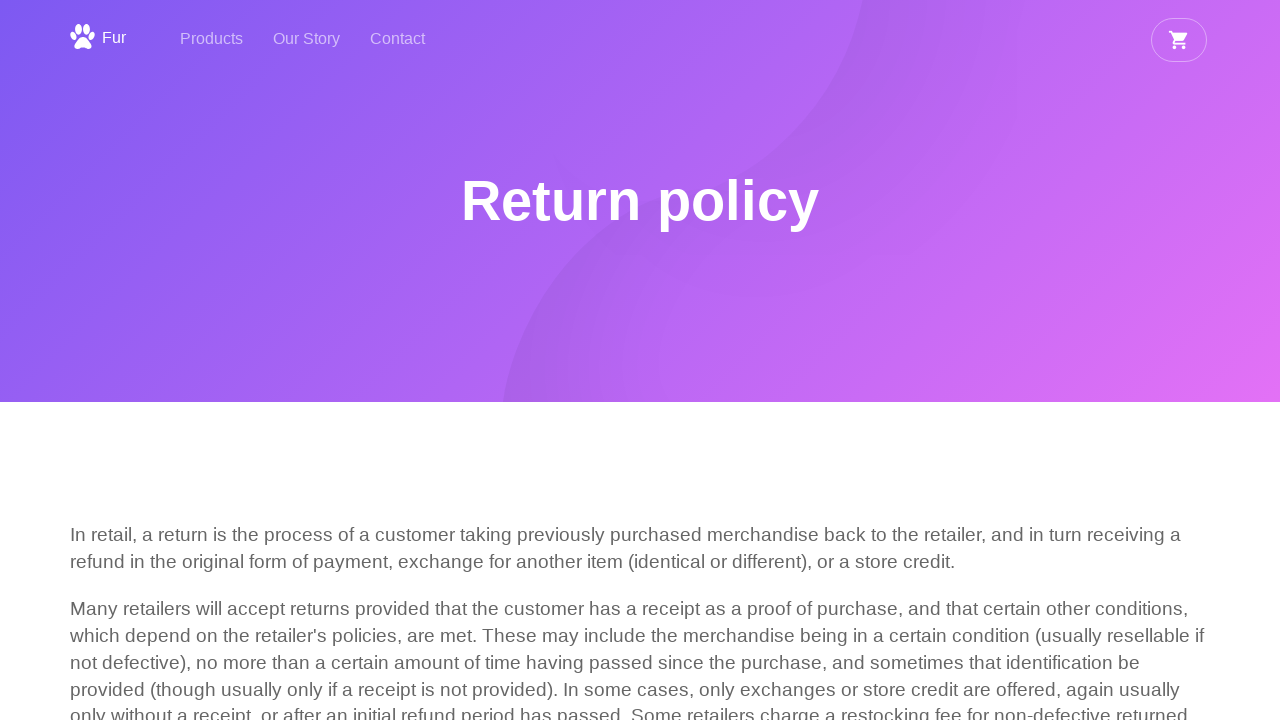